Tests the DemoQA Radio Button element by clicking Yes, Impressive, and No radio buttons.

Starting URL: https://demoqa.com

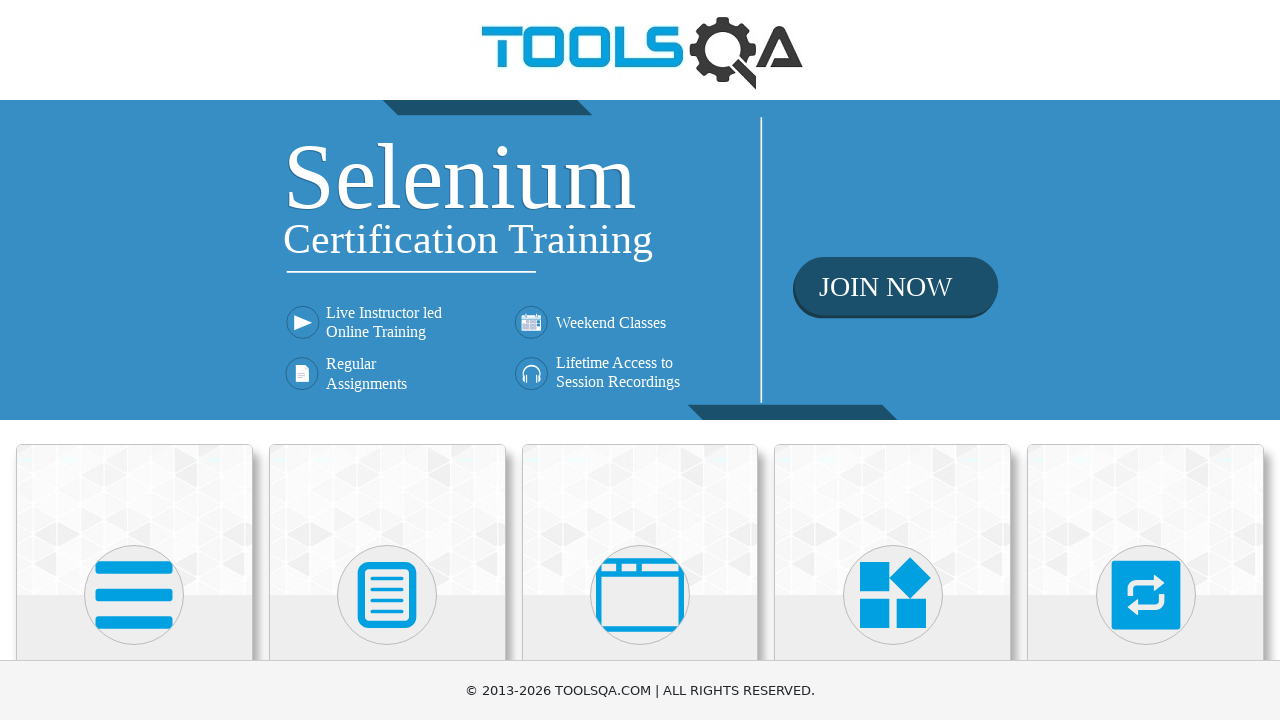

Clicked on Elements card at (134, 595) on (//div[@class='avatar mx-auto white'])[1]
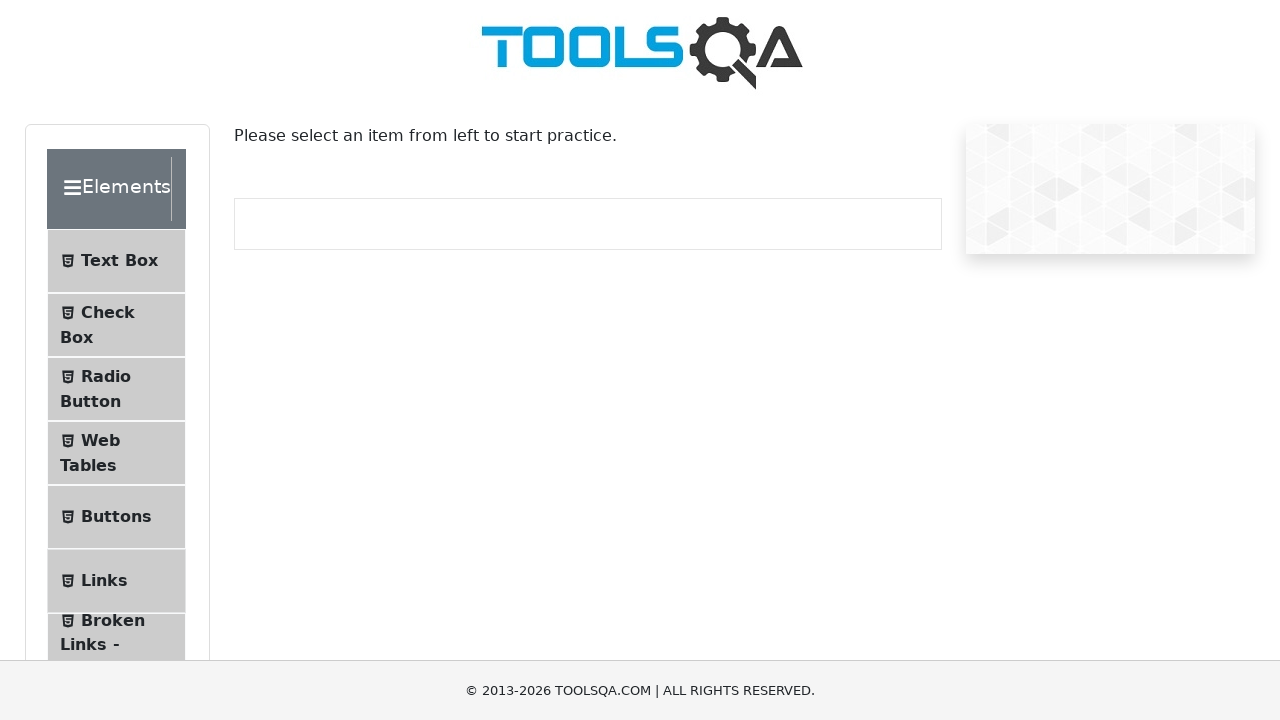

Clicked on Radio Button submenu at (116, 389) on #item-2
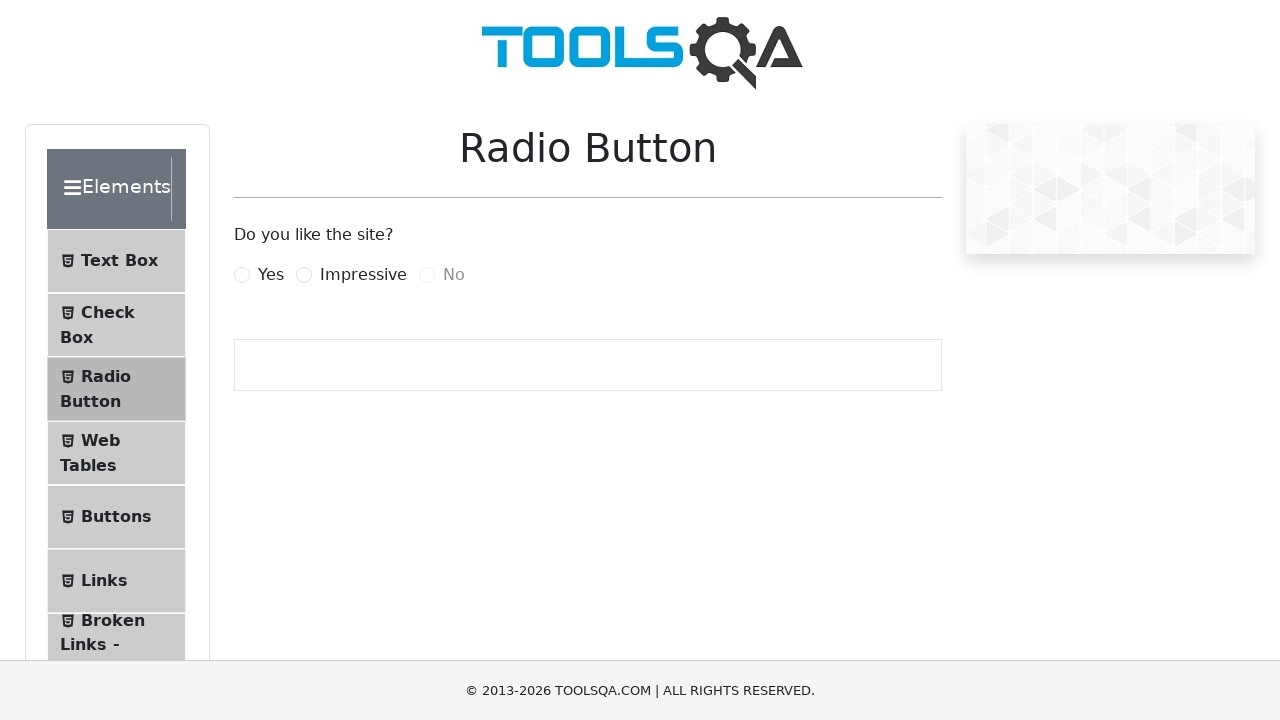

Clicked Yes radio button at (271, 275) on xpath=//label[normalize-space()='Yes']
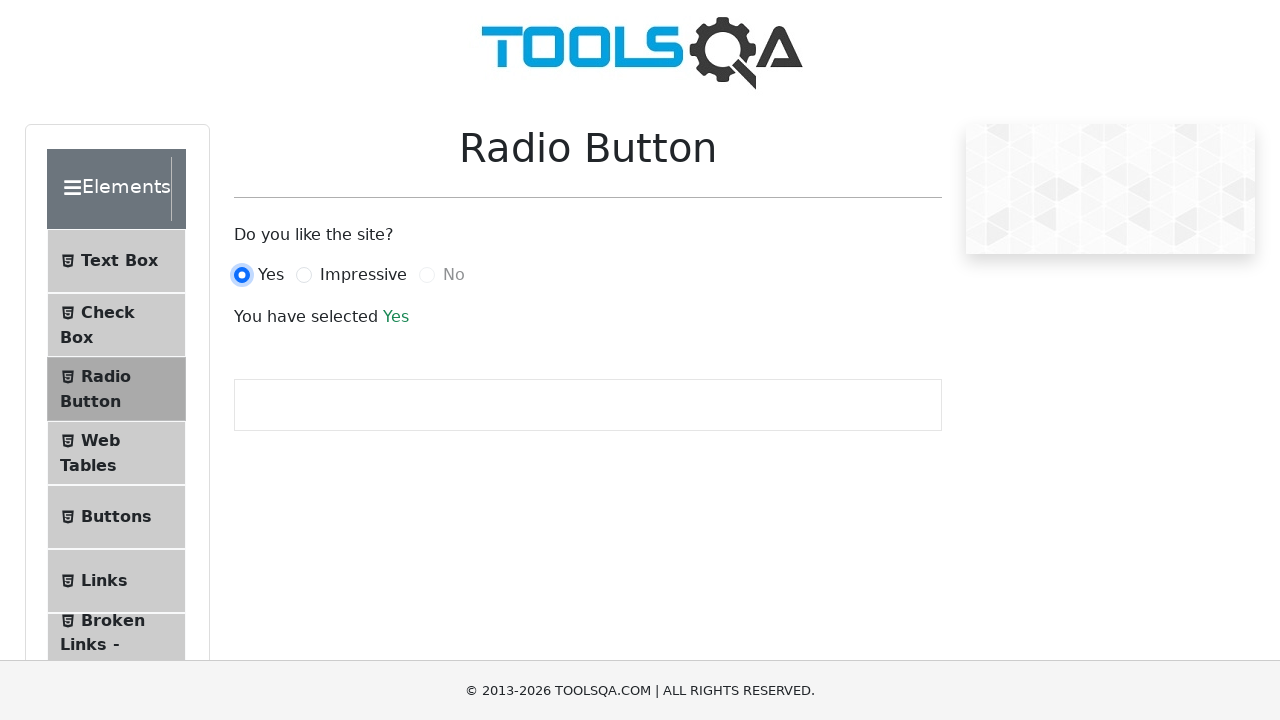

Clicked Impressive radio button at (363, 275) on xpath=//label[normalize-space()='Impressive']
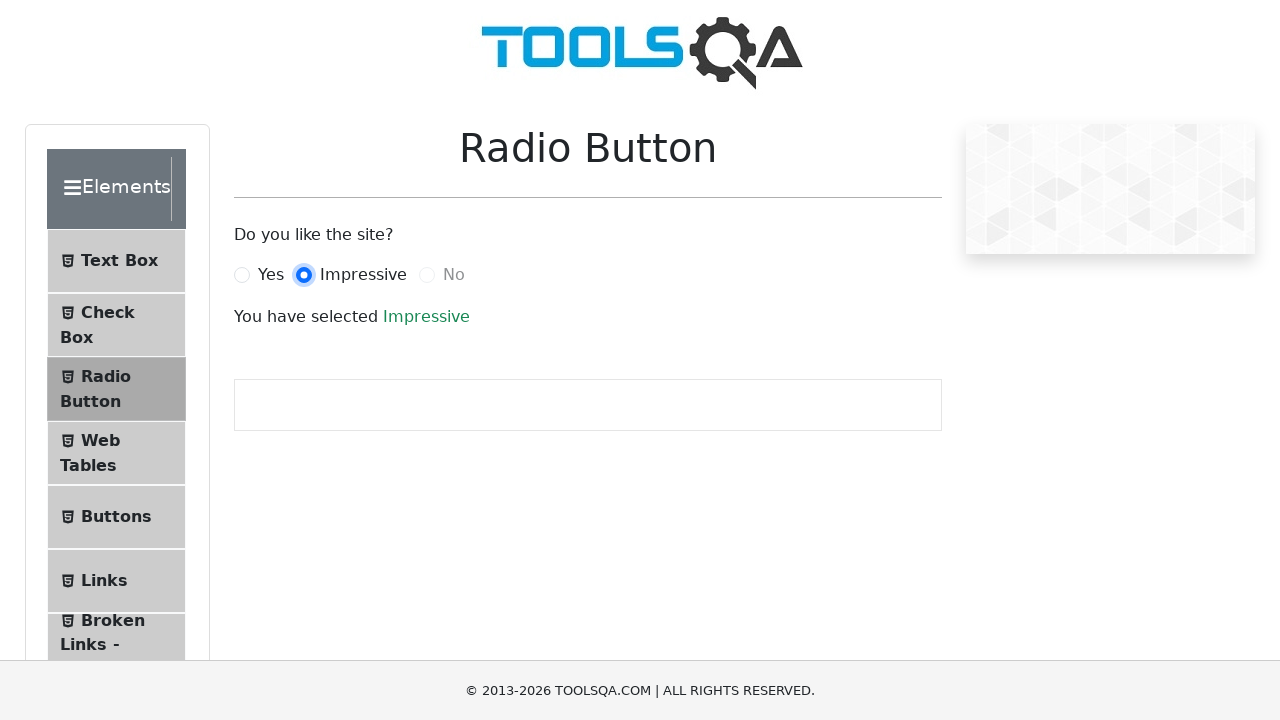

Attempted to click No radio button (disabled, forced click) at (454, 275) on //label[normalize-space()='No']
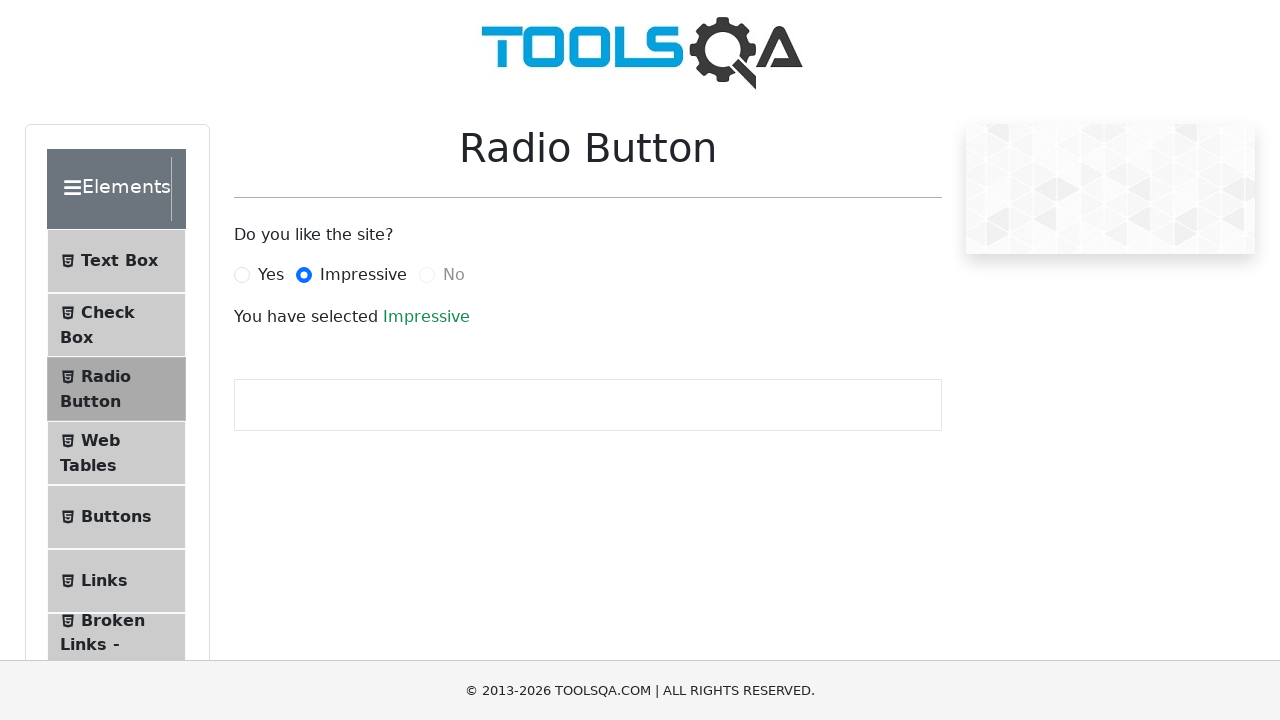

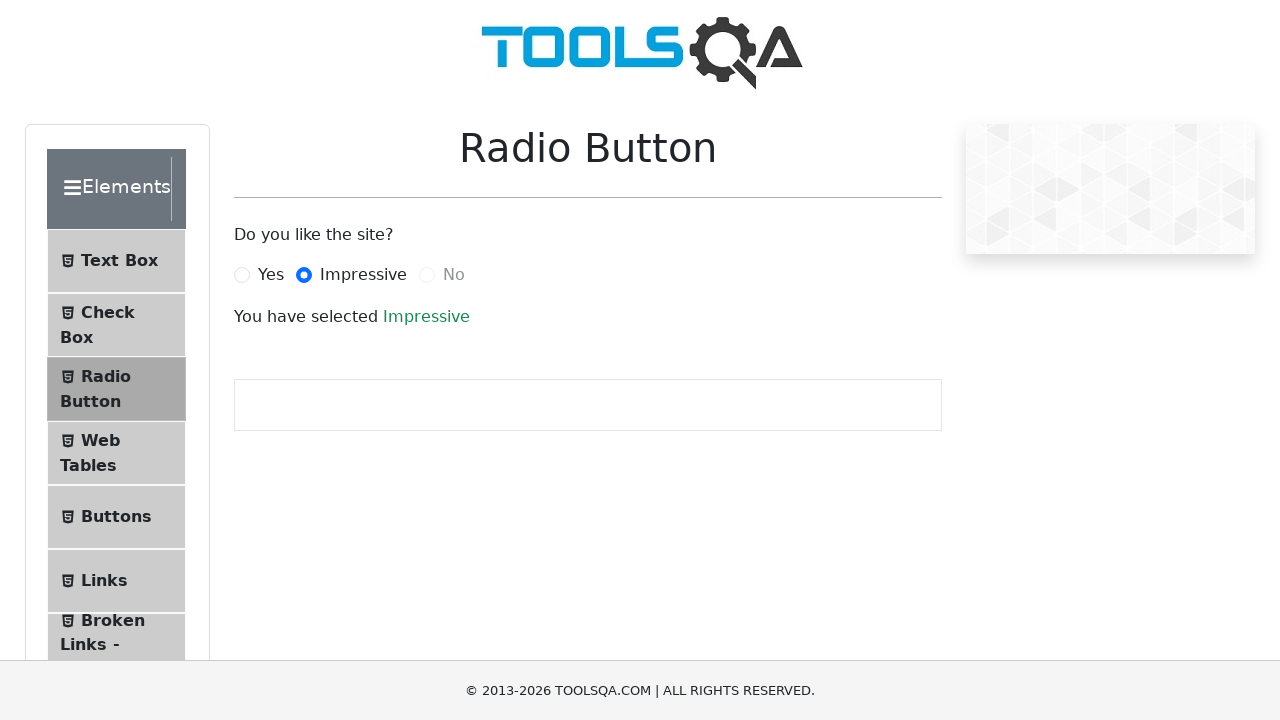